Verifies the page title matches the expected Russian title for the awards manufacturing page

Starting URL: https://beta.chelznak.ru/made/

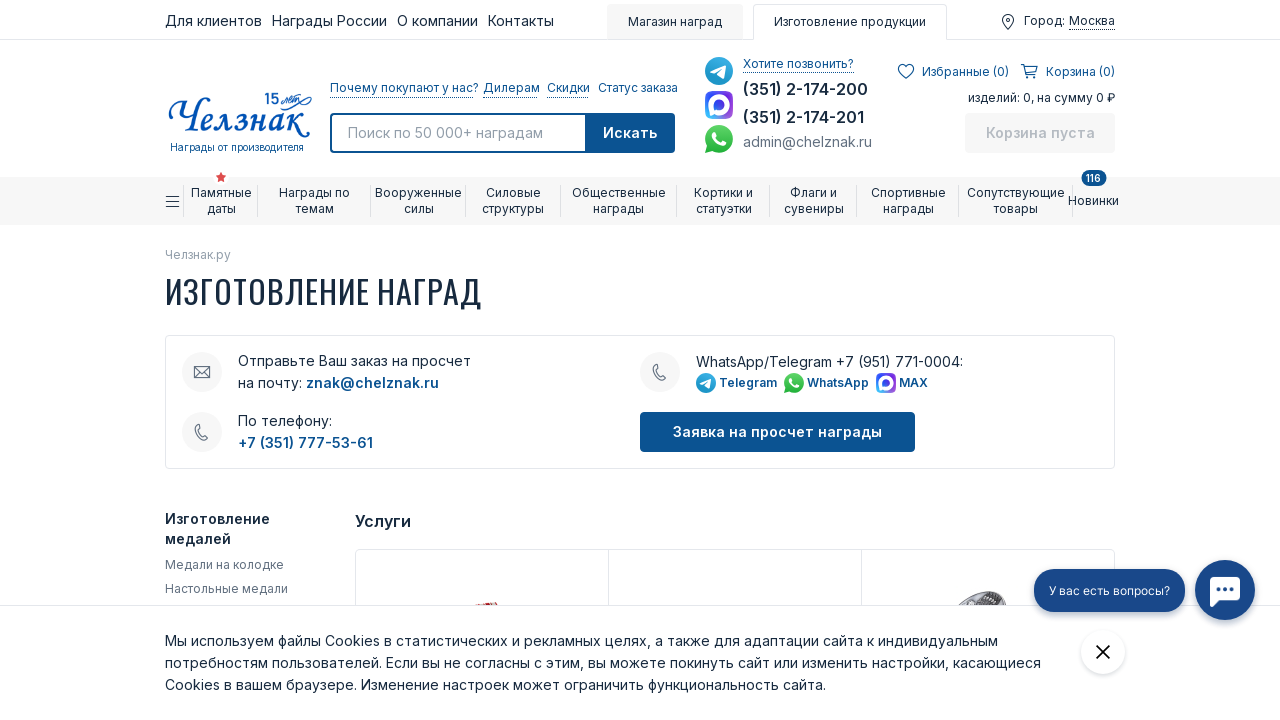

Navigated to awards manufacturing page at https://beta.chelznak.ru/made/
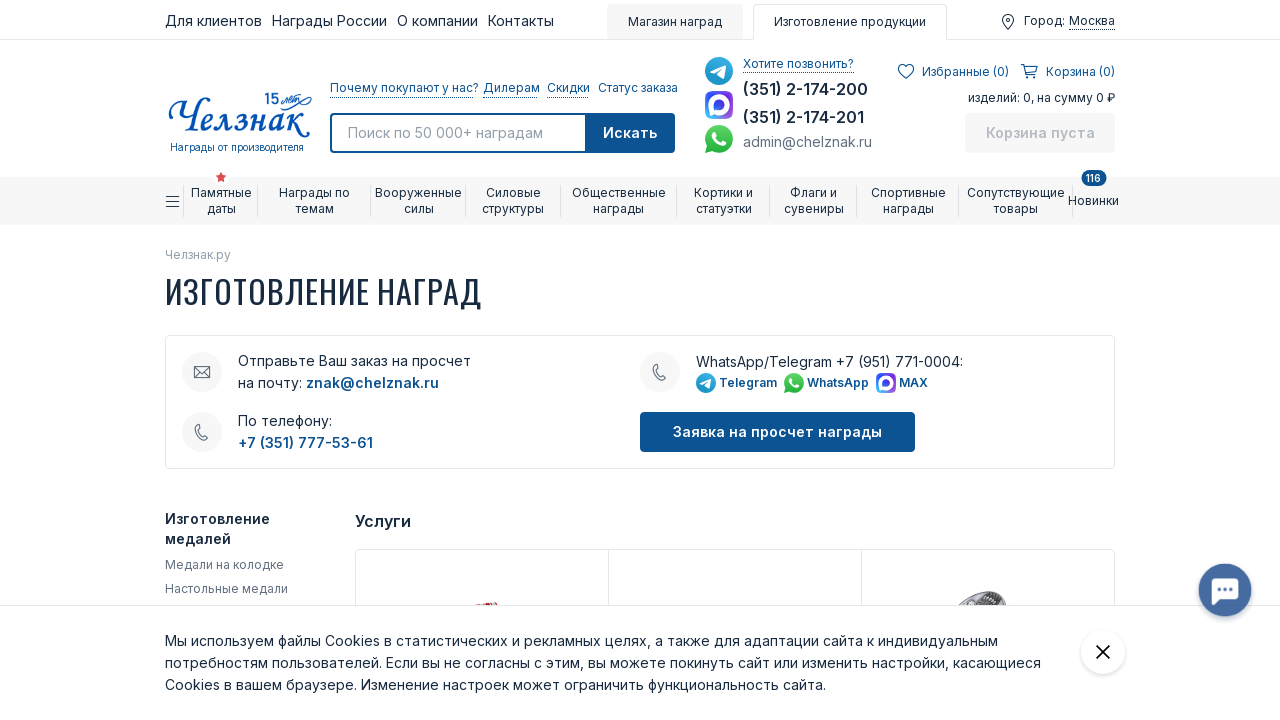

Verified page title matches expected Russian title 'Изготовление наград на заказ в ТПП Челзнак'
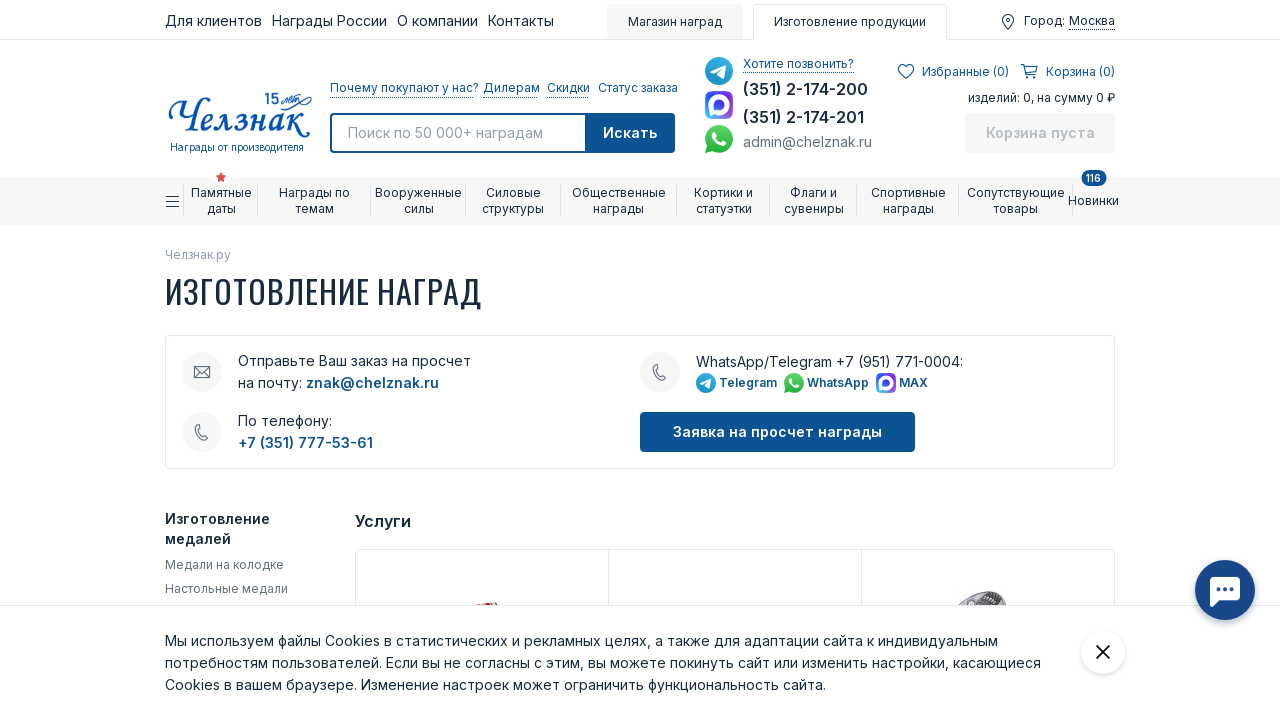

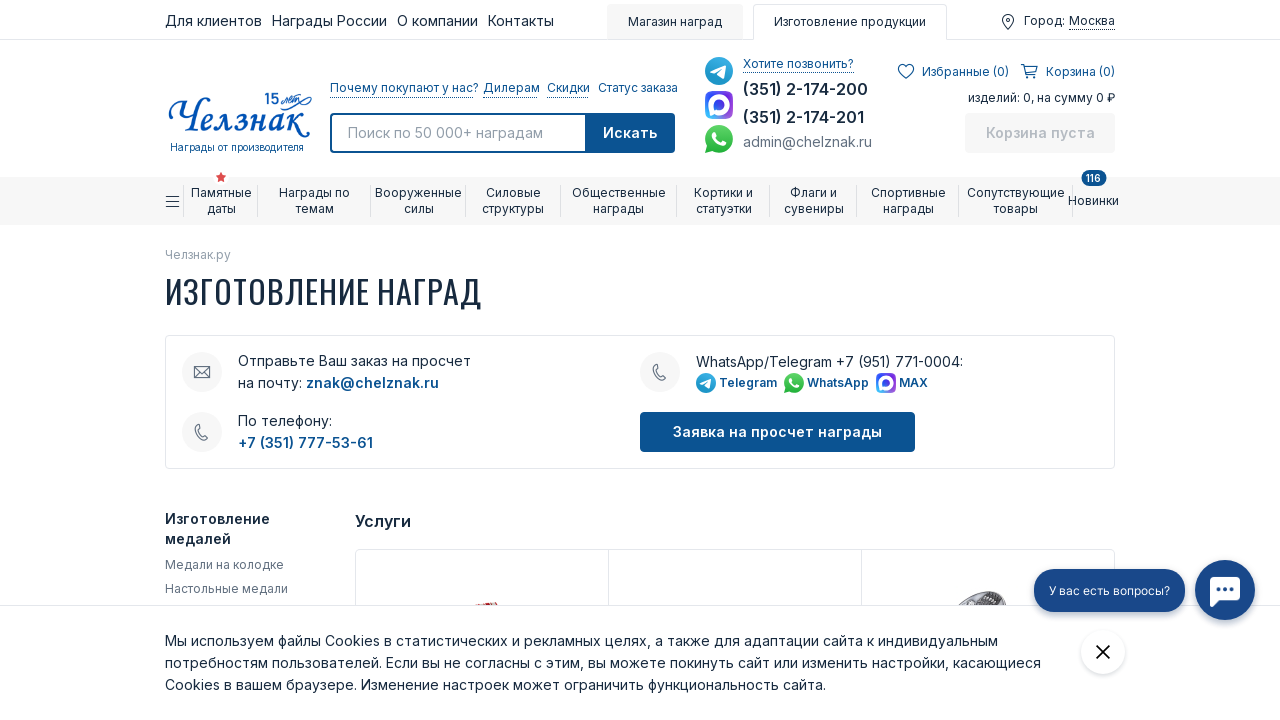